Navigates to the Demoblaze demo e-commerce website and verifies the page loads successfully.

Starting URL: https://www.demoblaze.com/

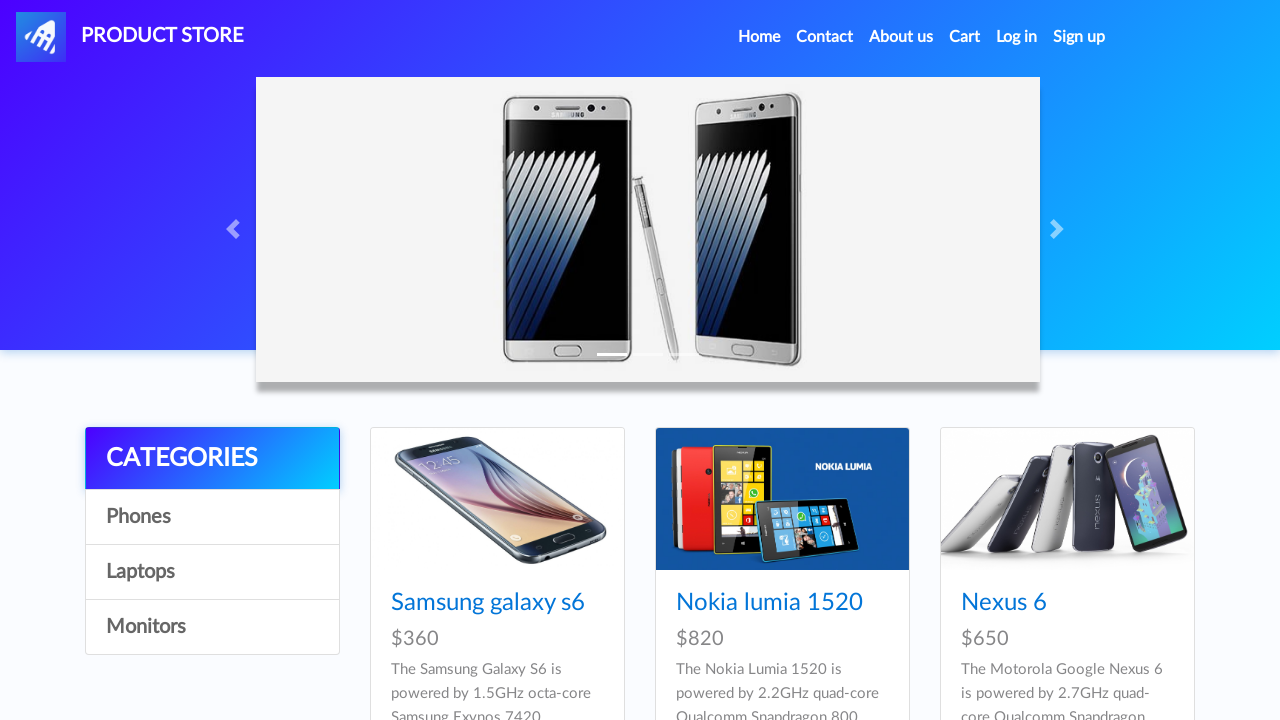

Page DOM content loaded
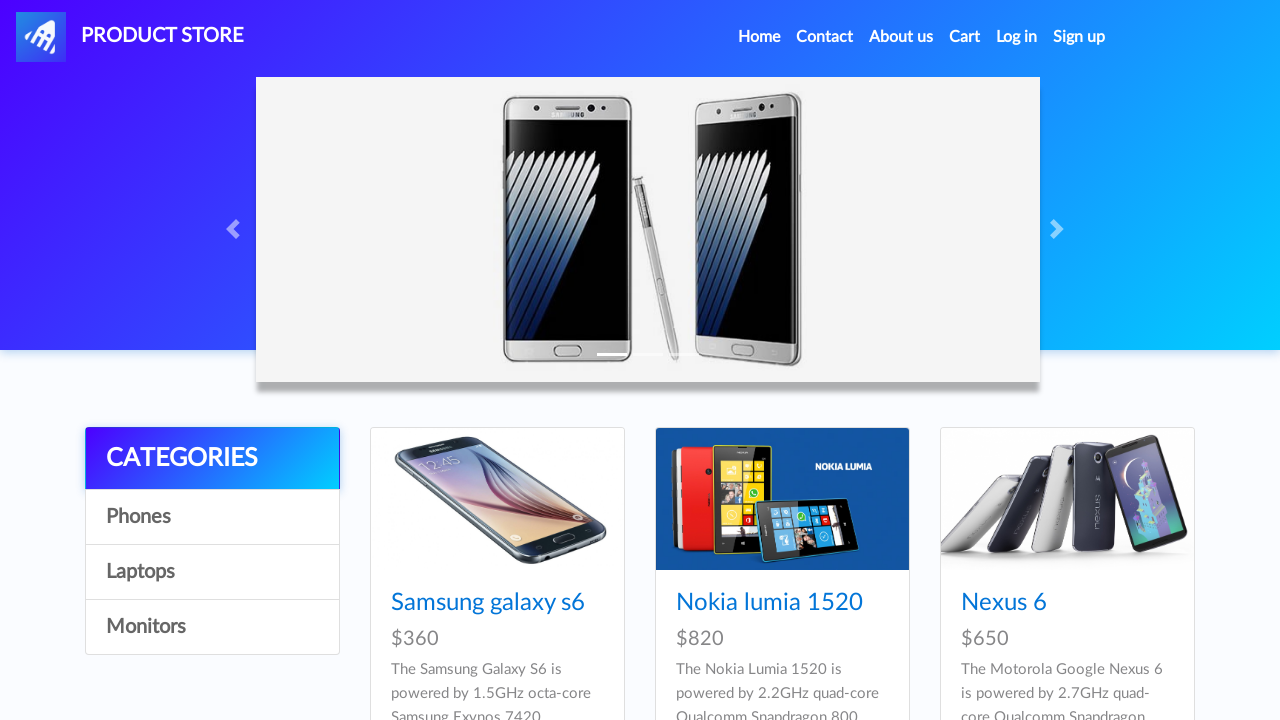

Navigation bar element appeared, confirming page loaded successfully
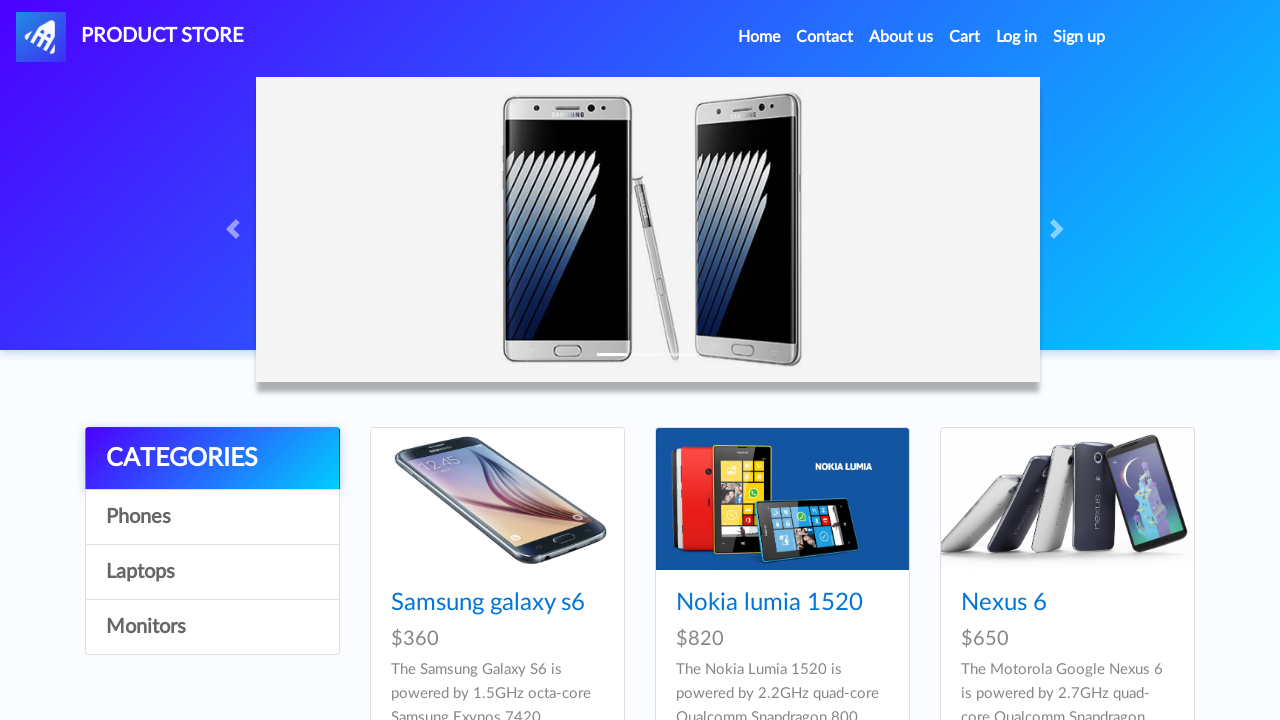

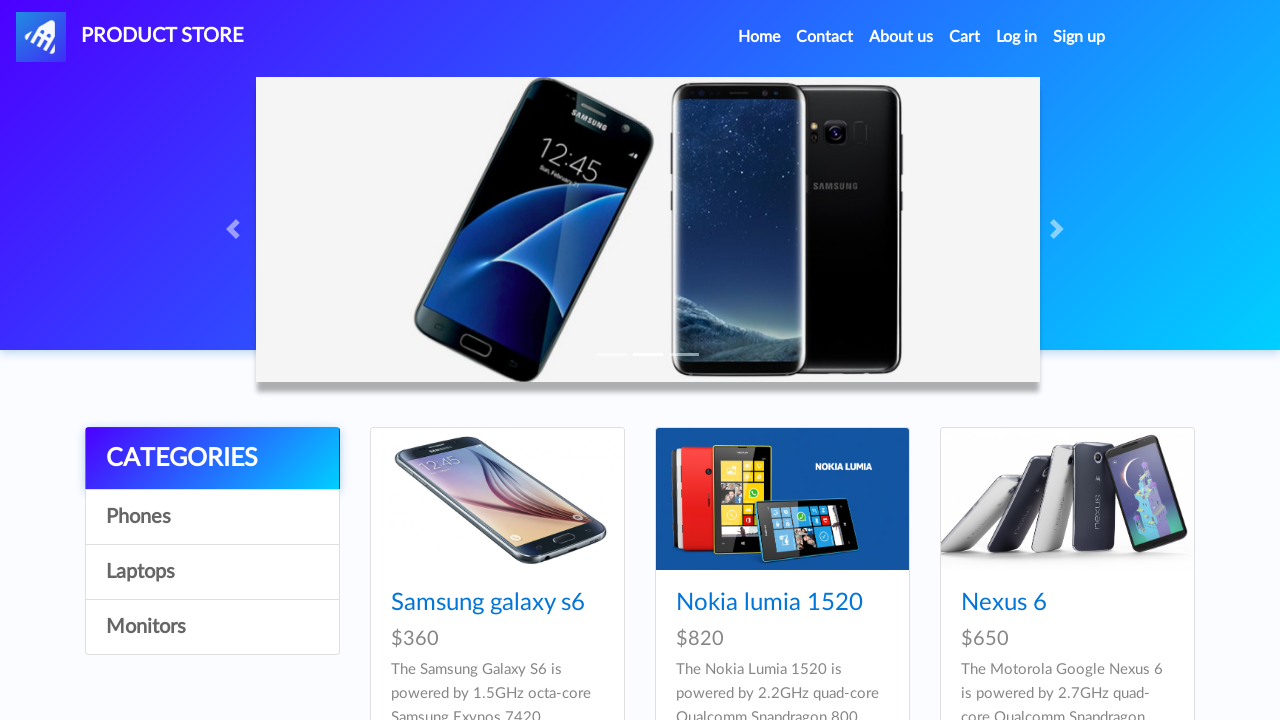